Tests scrolling to an element and filling form fields with name and date information

Starting URL: https://formy-project.herokuapp.com/scroll

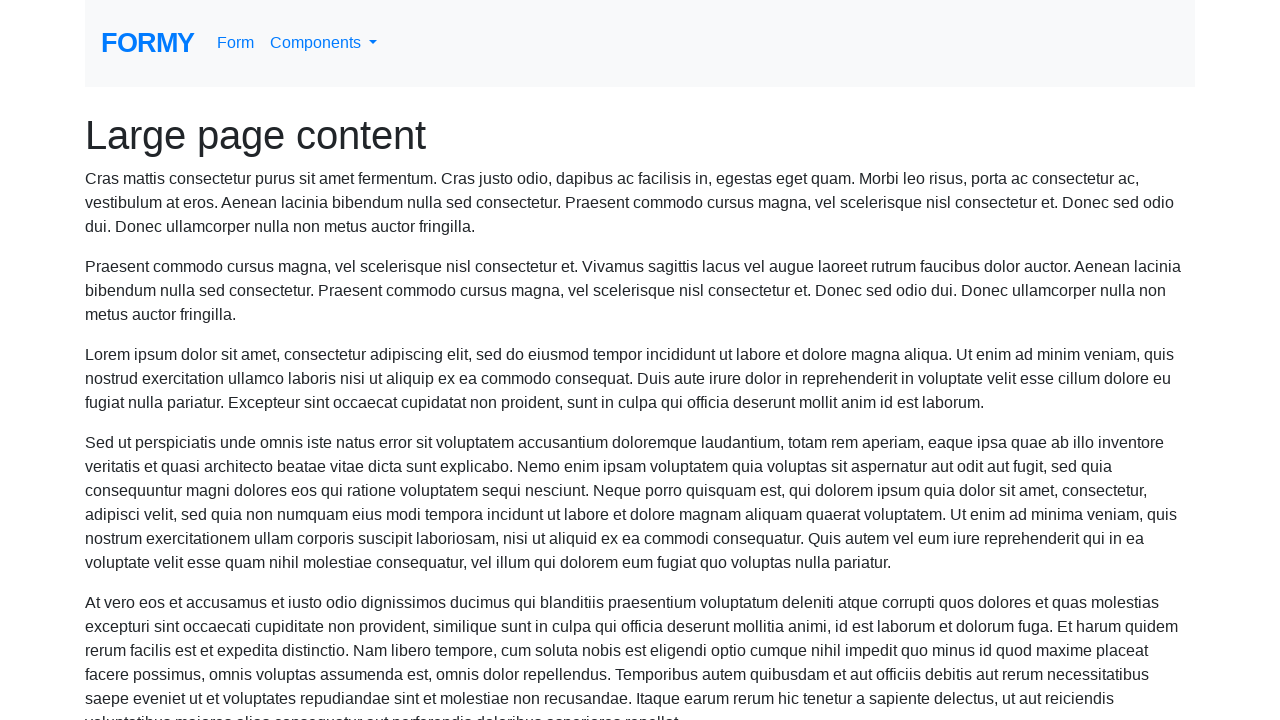

Located the name field element
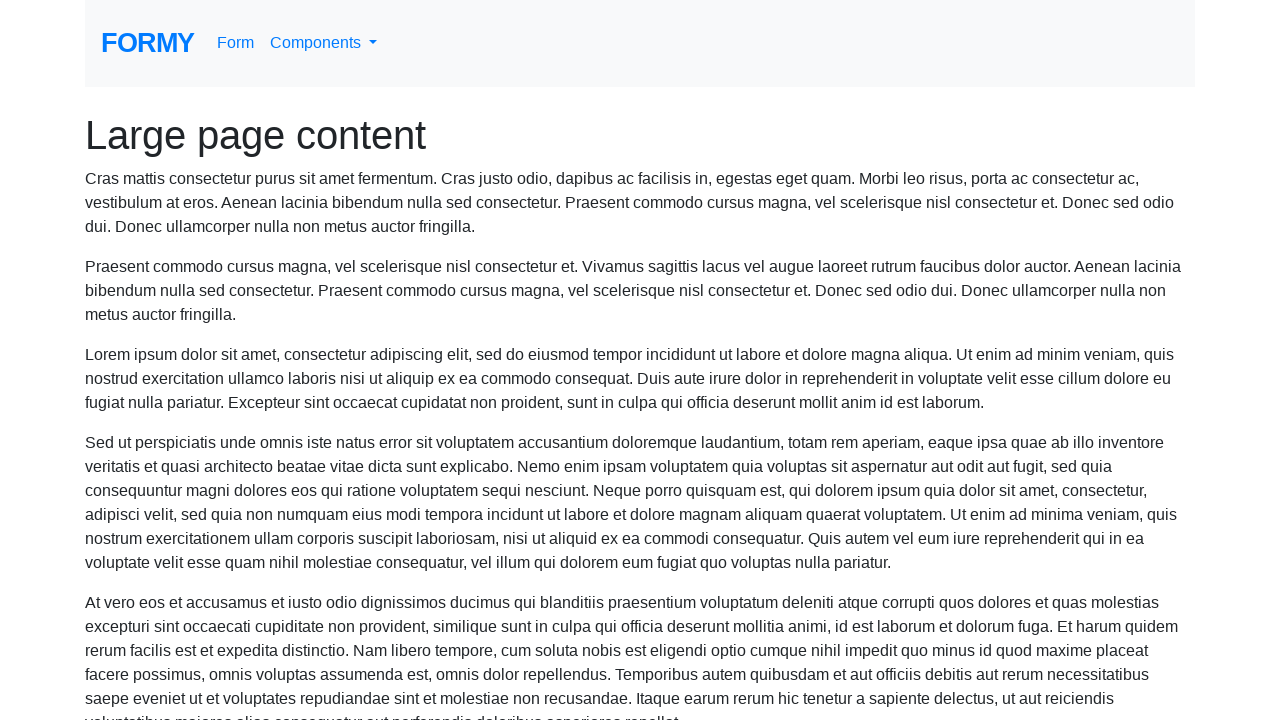

Scrolled to name field
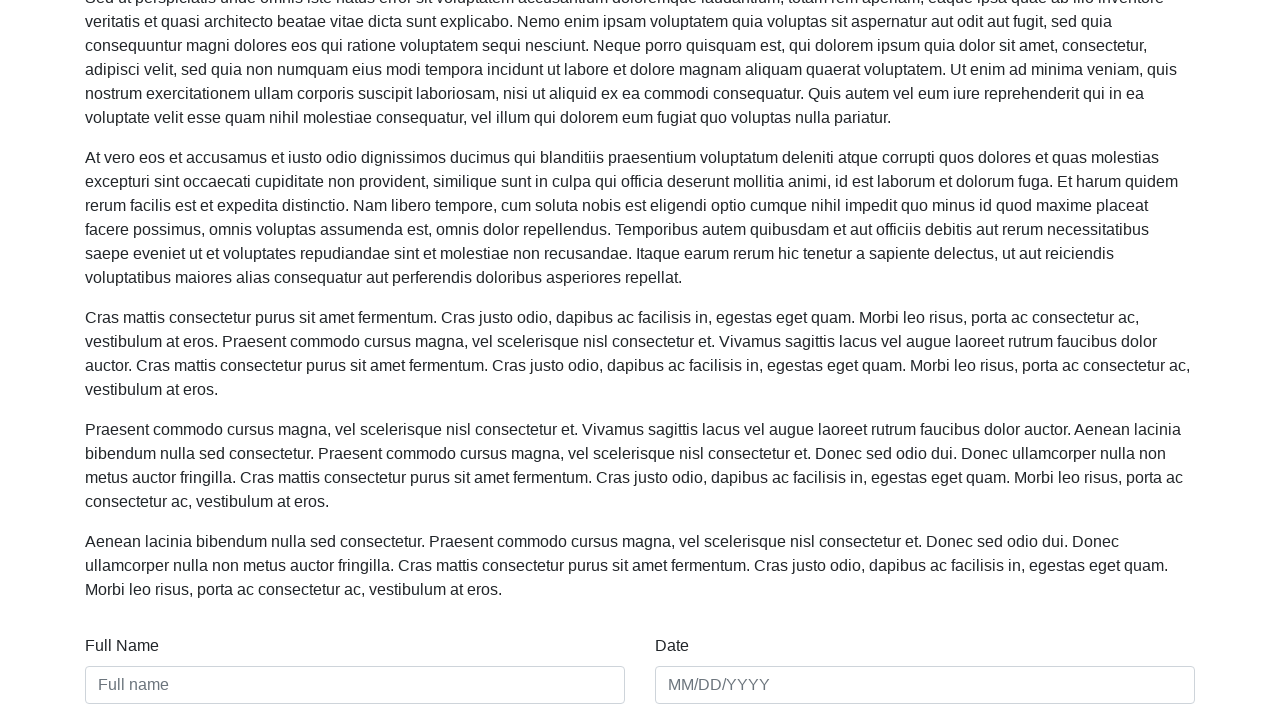

Filled name field with 'John Smith' on #name
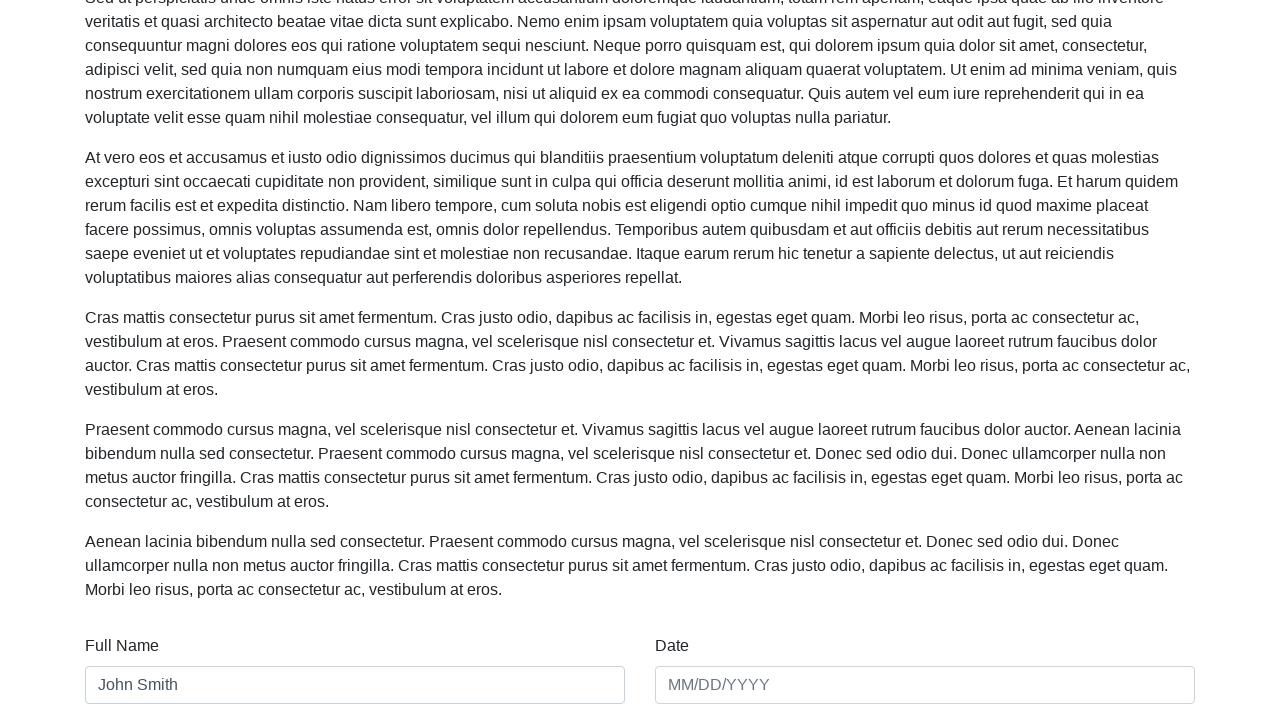

Filled date field with '03/15/2024' on #date
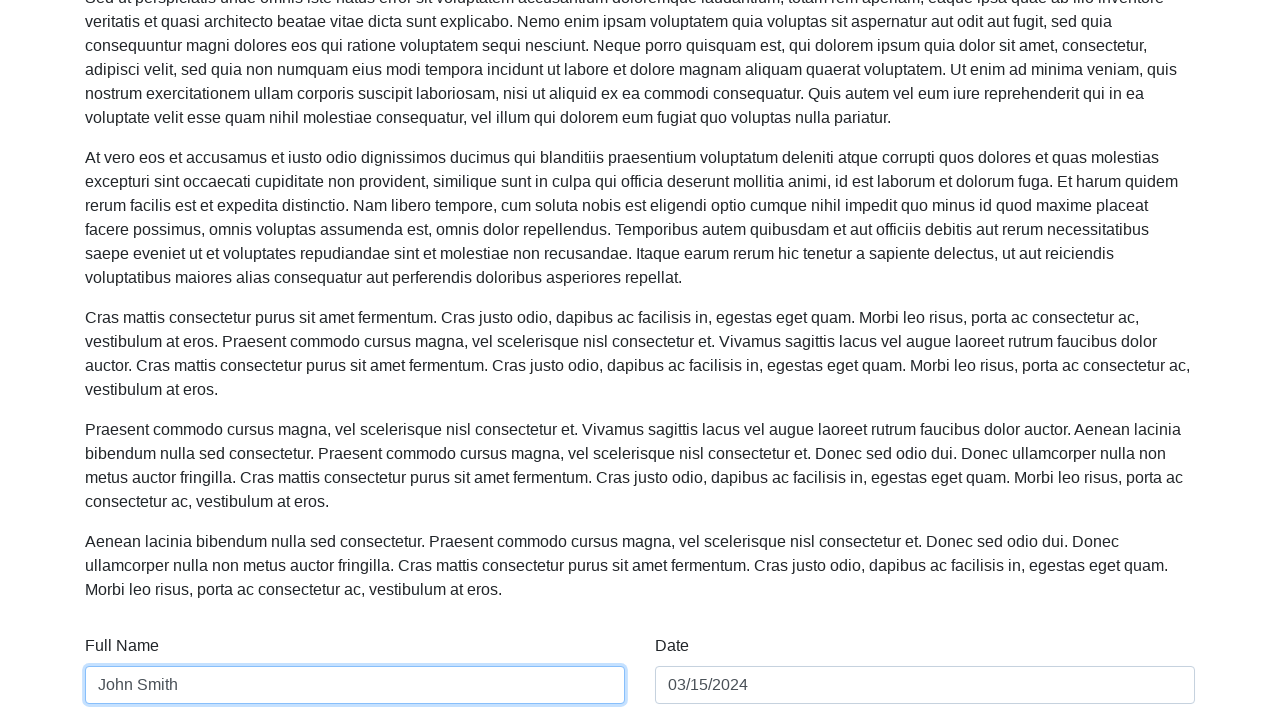

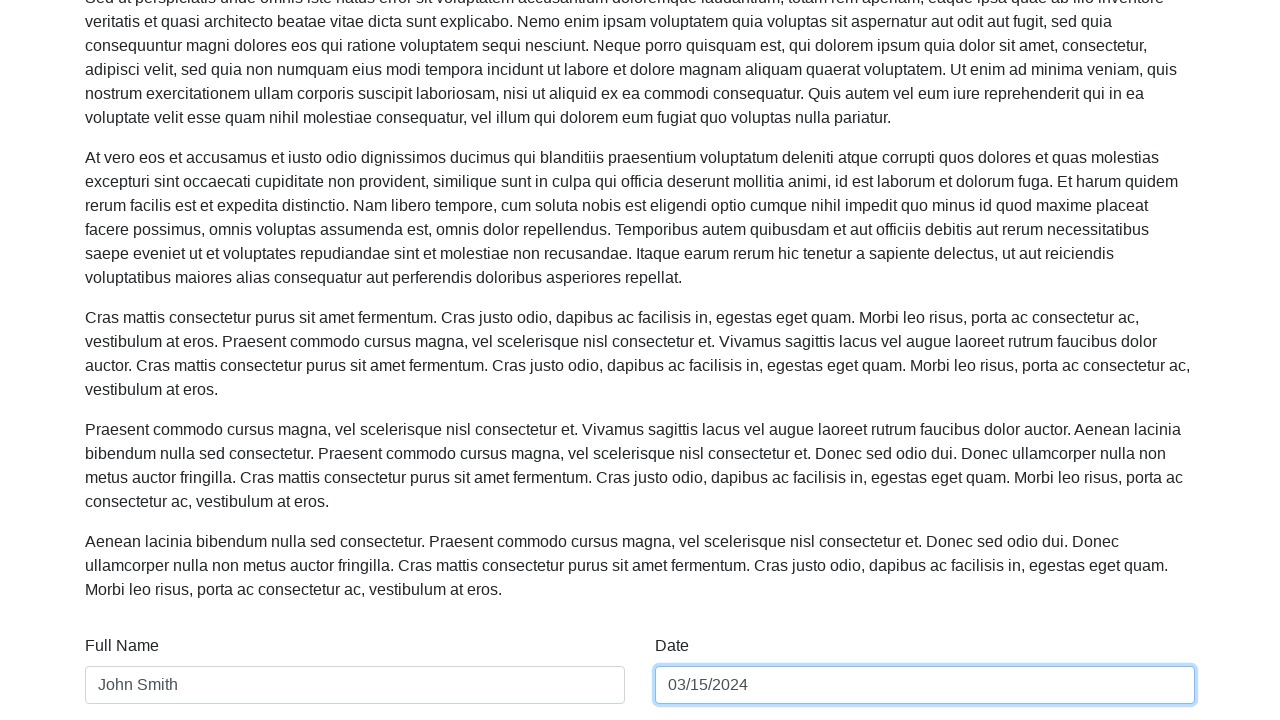